Tests multiple window handling by clicking buttons that open new tabs and windows, then iterating through all opened windows

Starting URL: https://demoqa.com/browser-windows

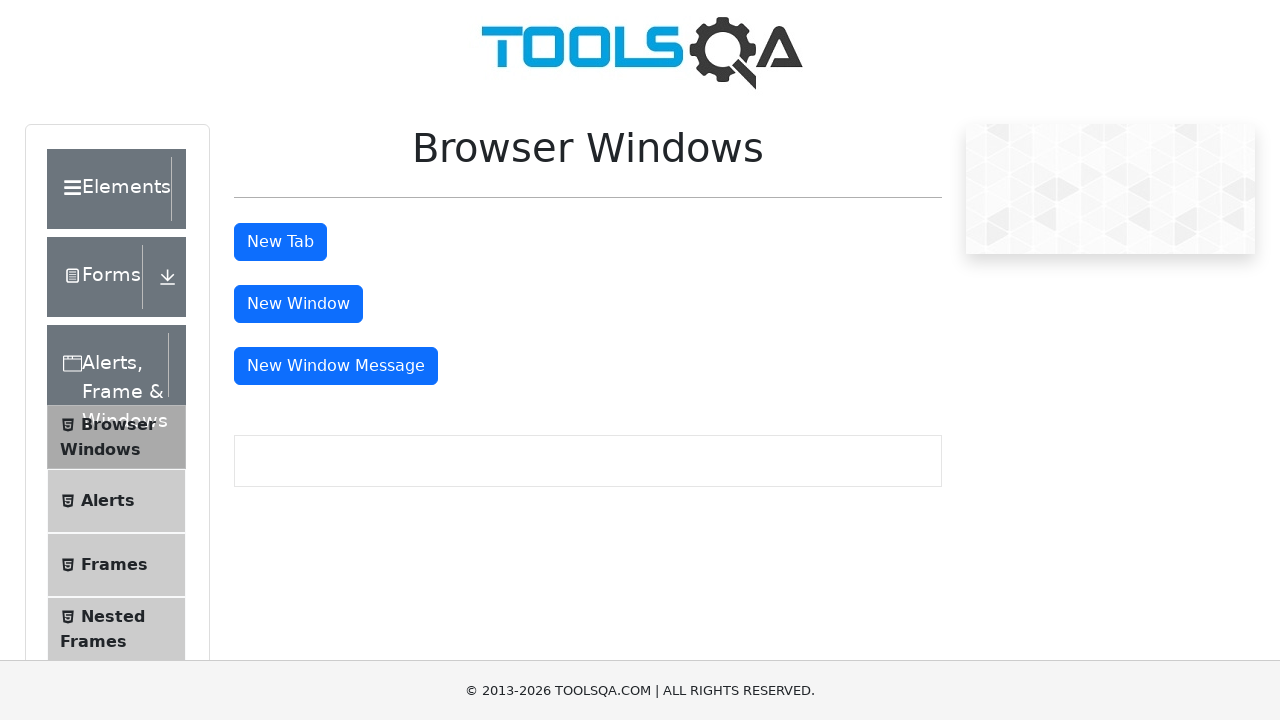

Stored reference to main page
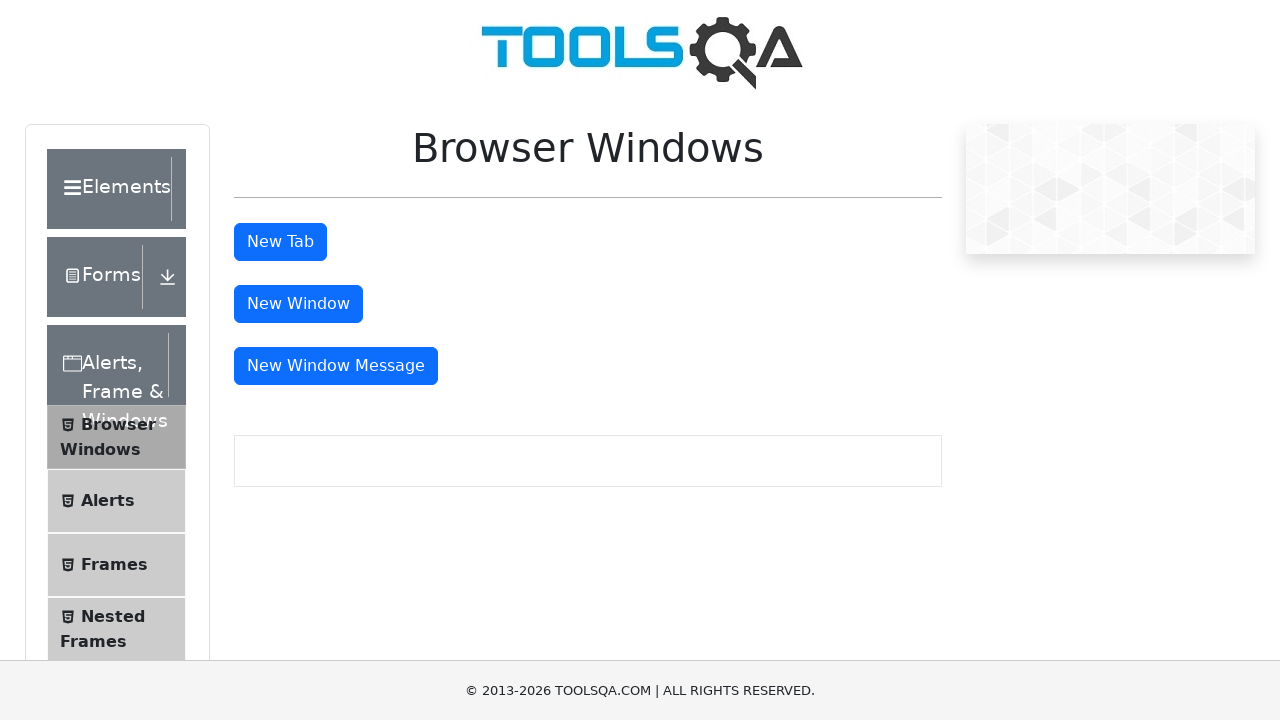

Clicked button to open new tab at (280, 242) on #tabButton
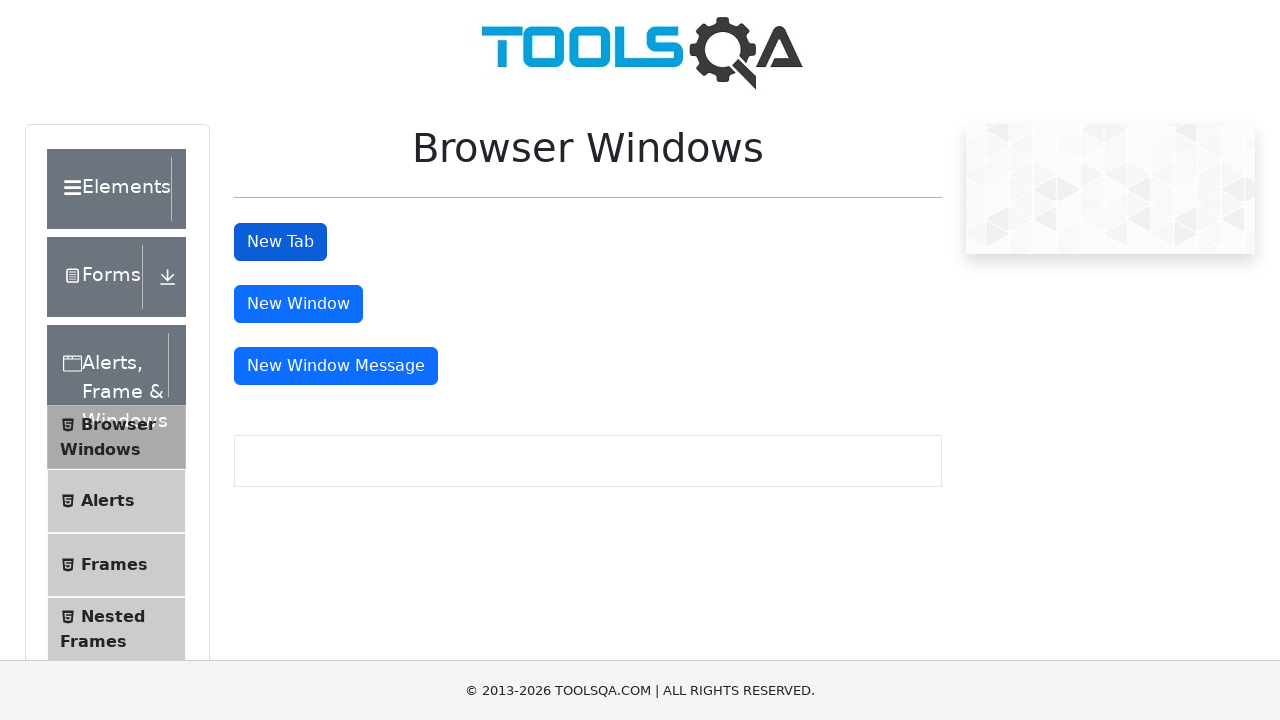

New tab opened and reference stored
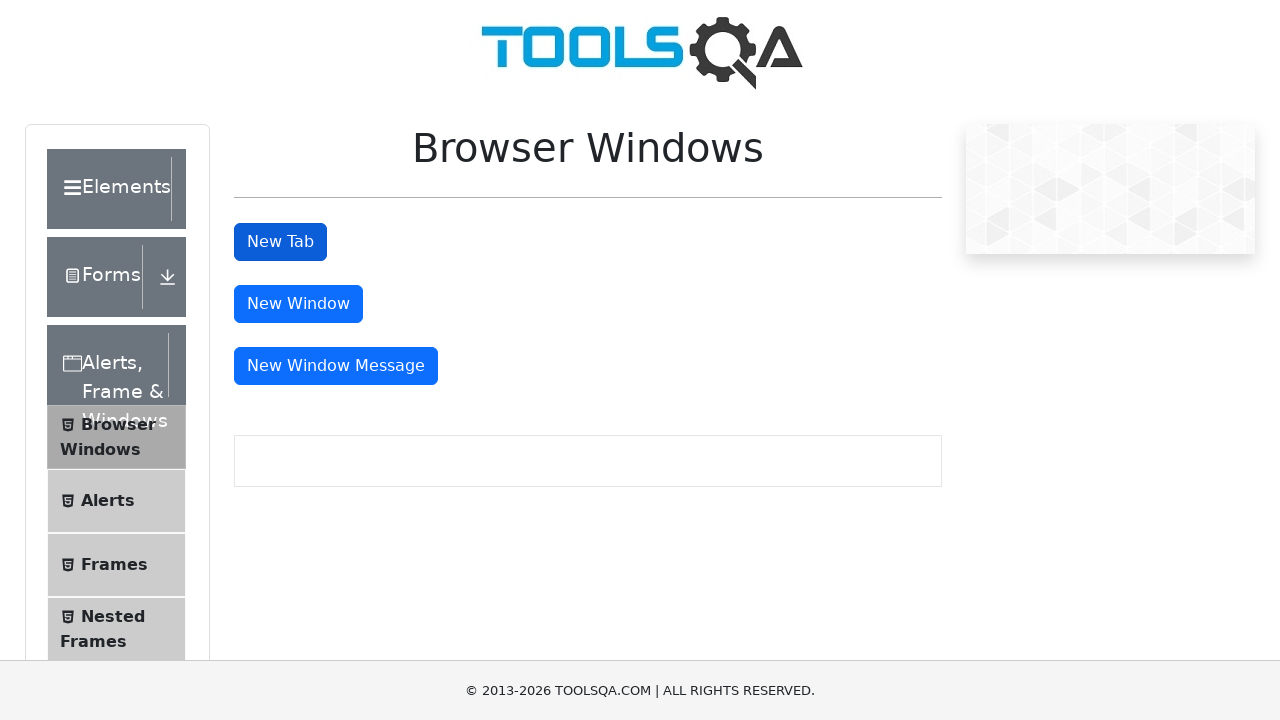

Clicked button to open new window at (298, 304) on #windowButton
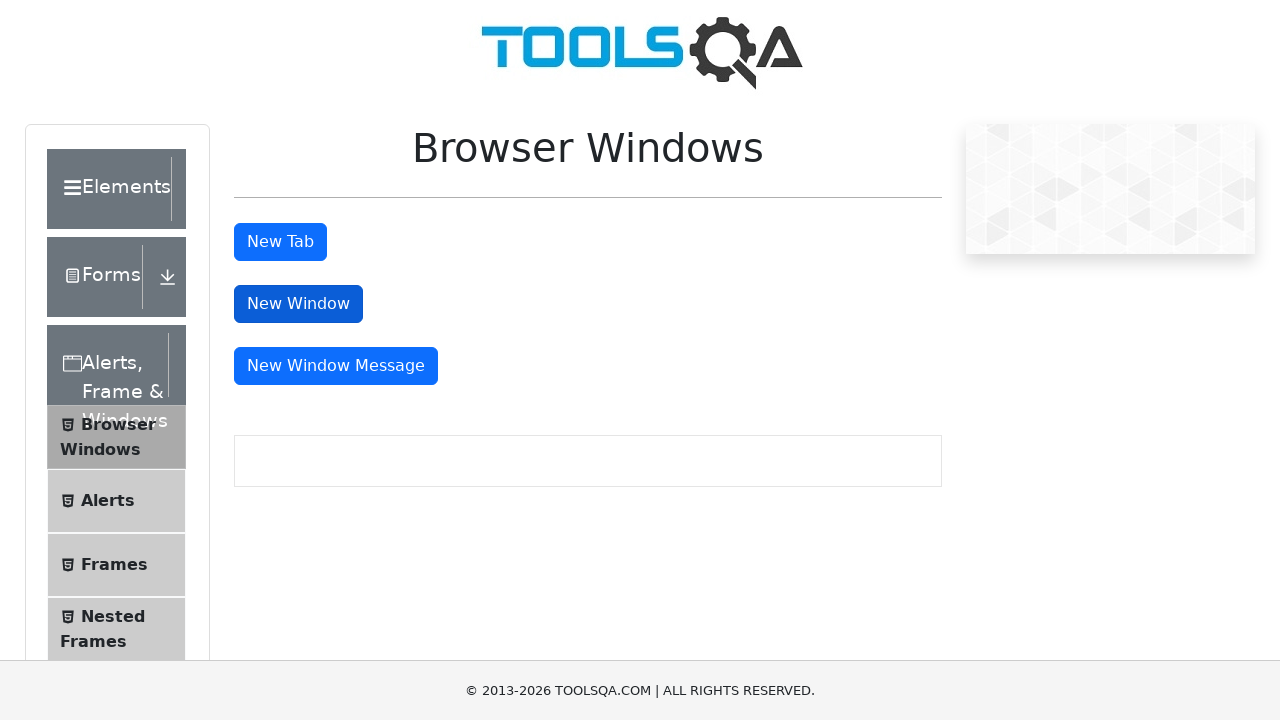

New window opened and reference stored
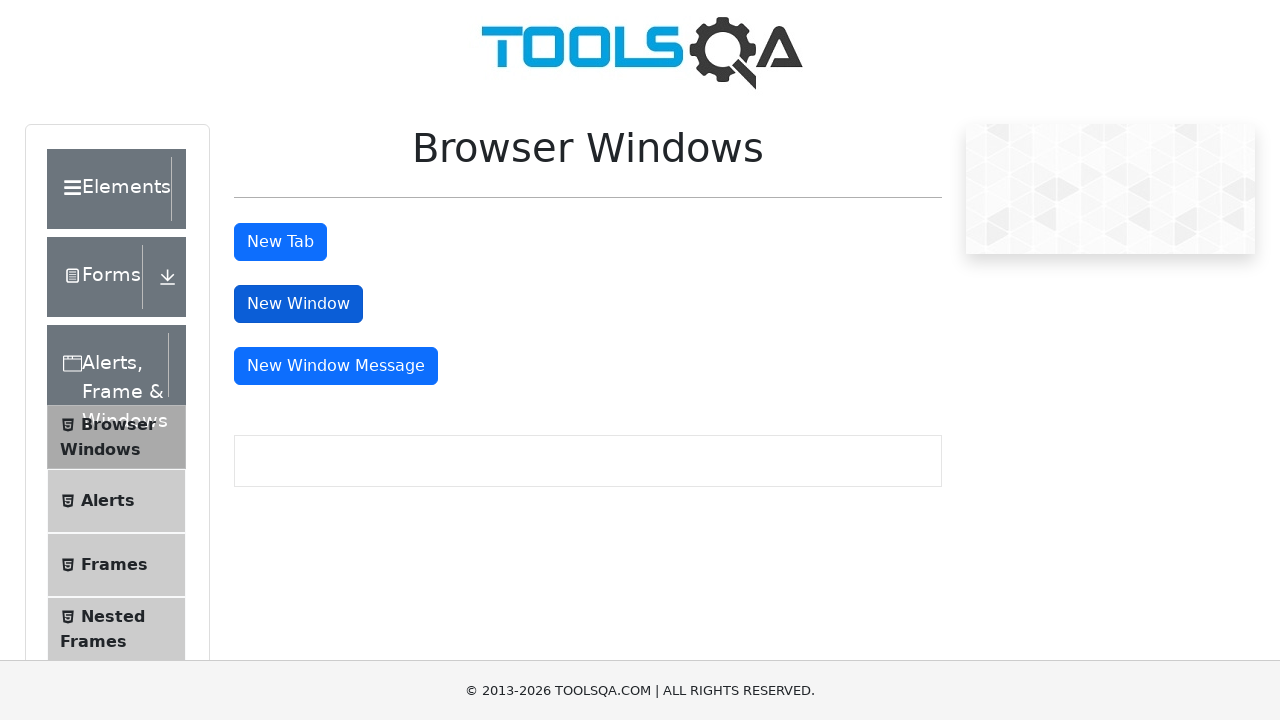

Clicked button to open new window with message at (336, 366) on #messageWindowButton
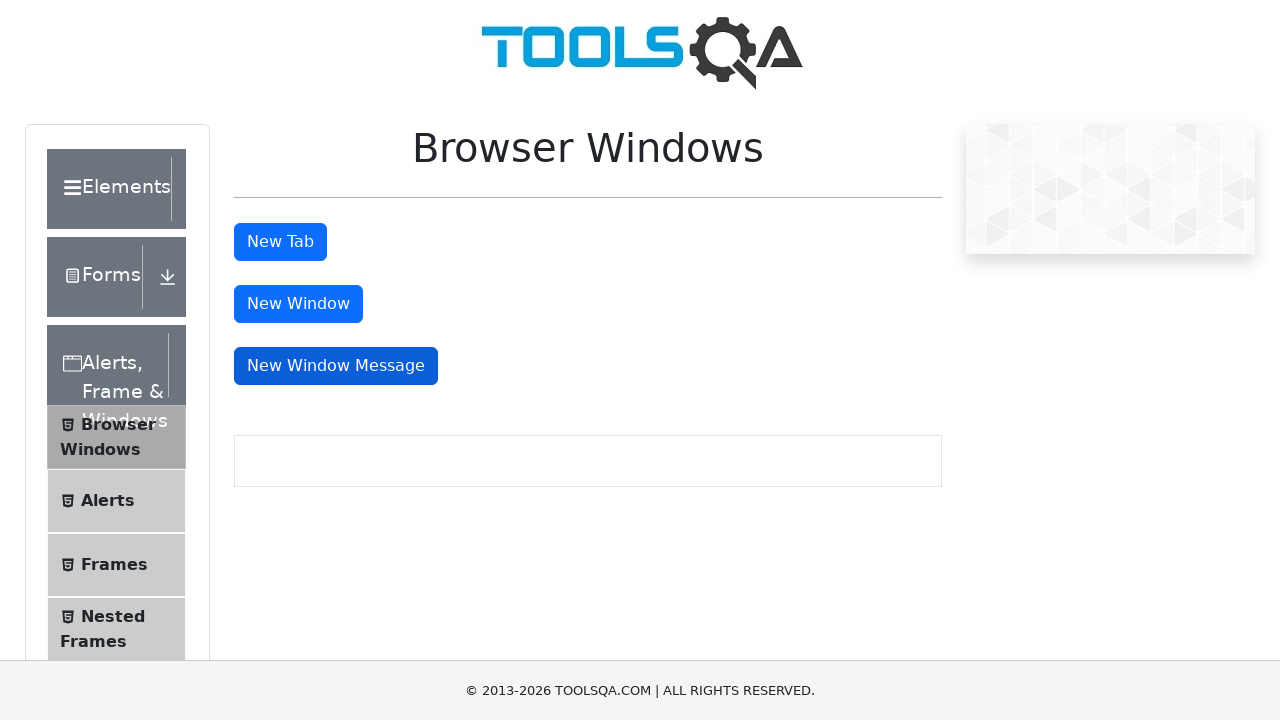

New message window opened and reference stored
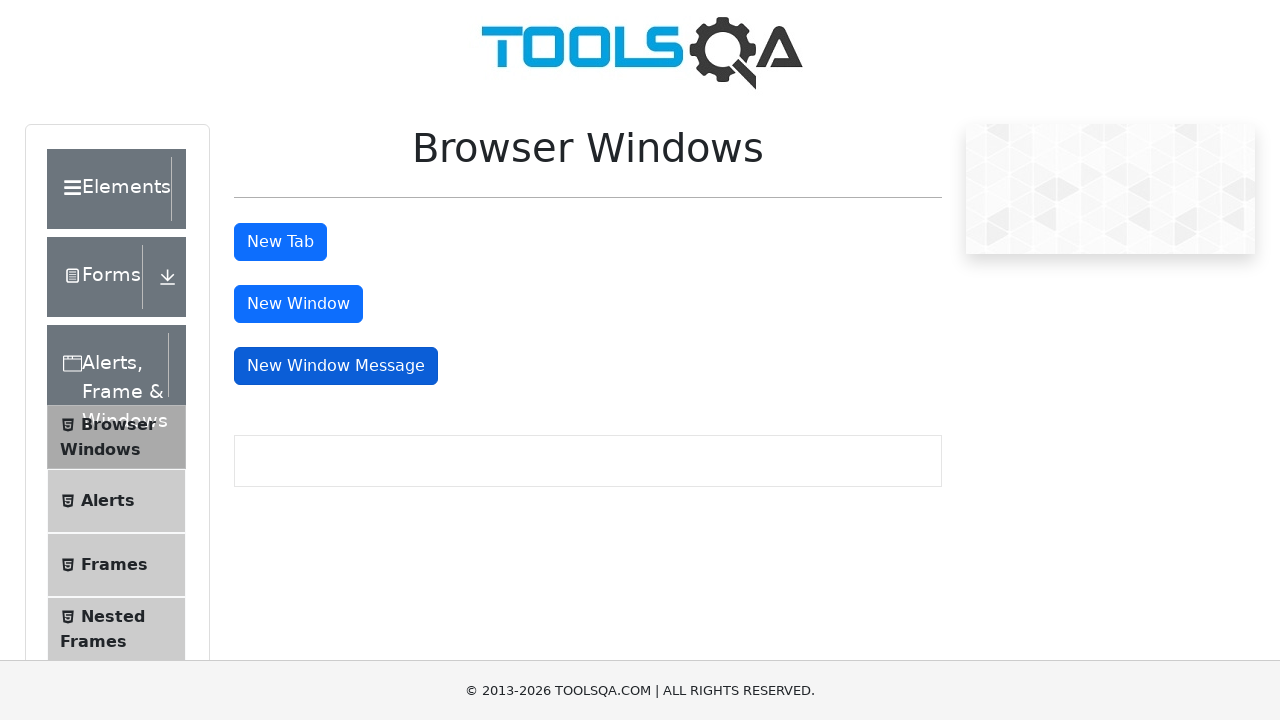

Retrieved all pages from context
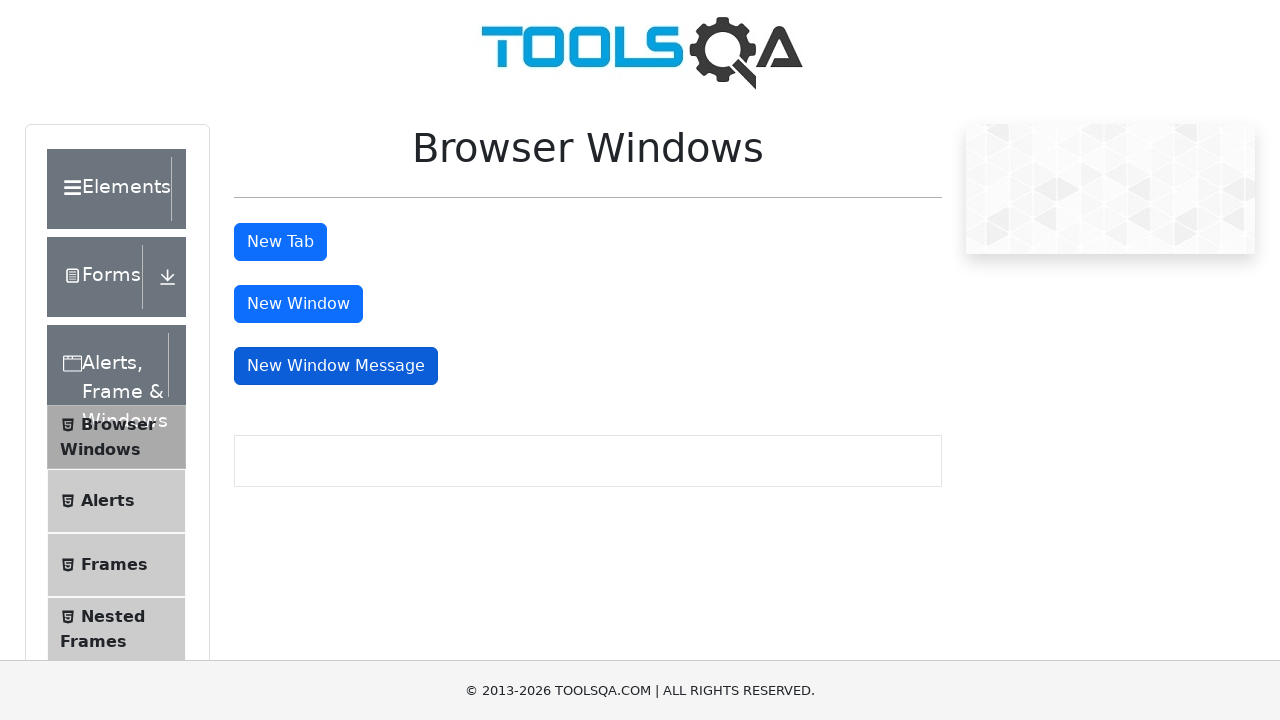

Brought window/tab to front
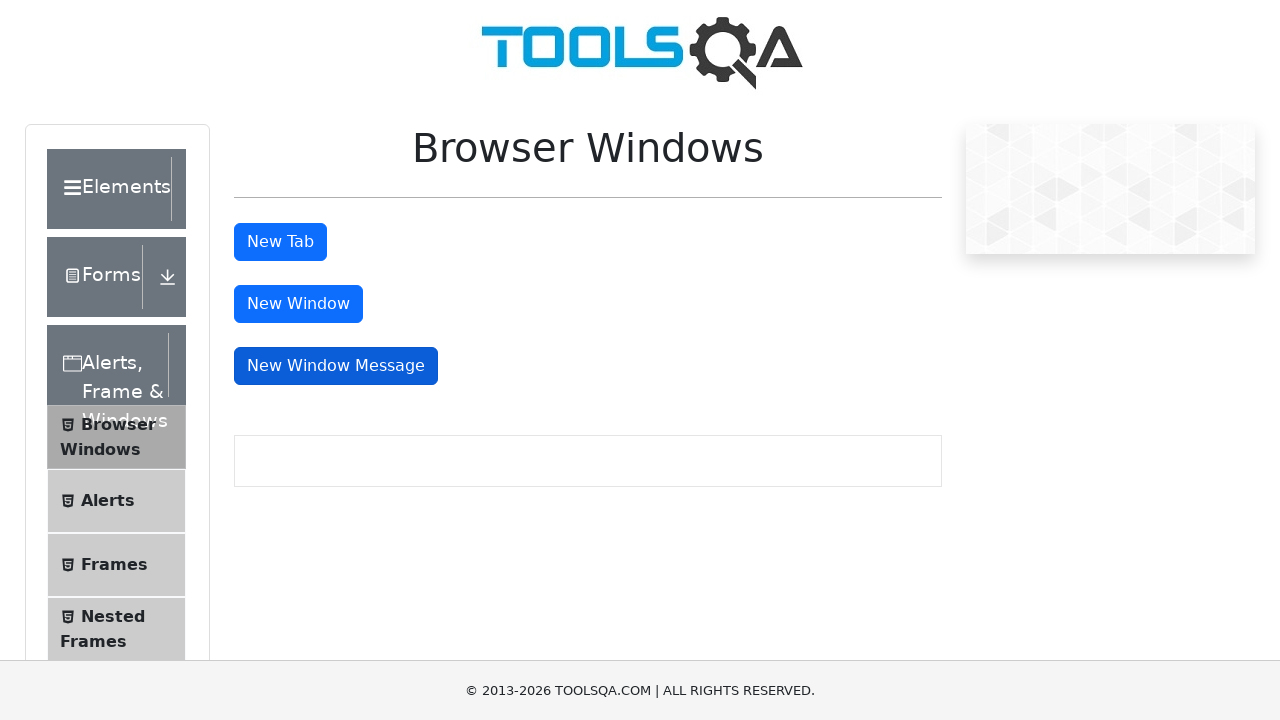

Brought window/tab to front
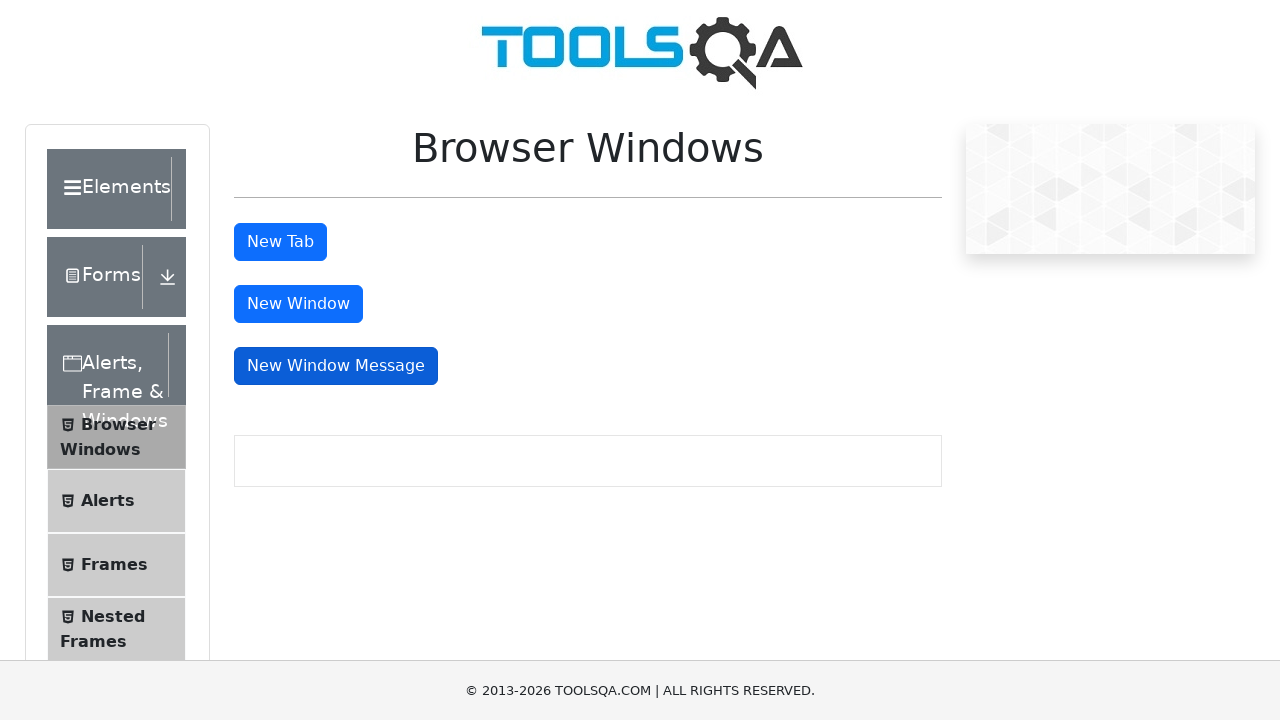

Brought window/tab to front
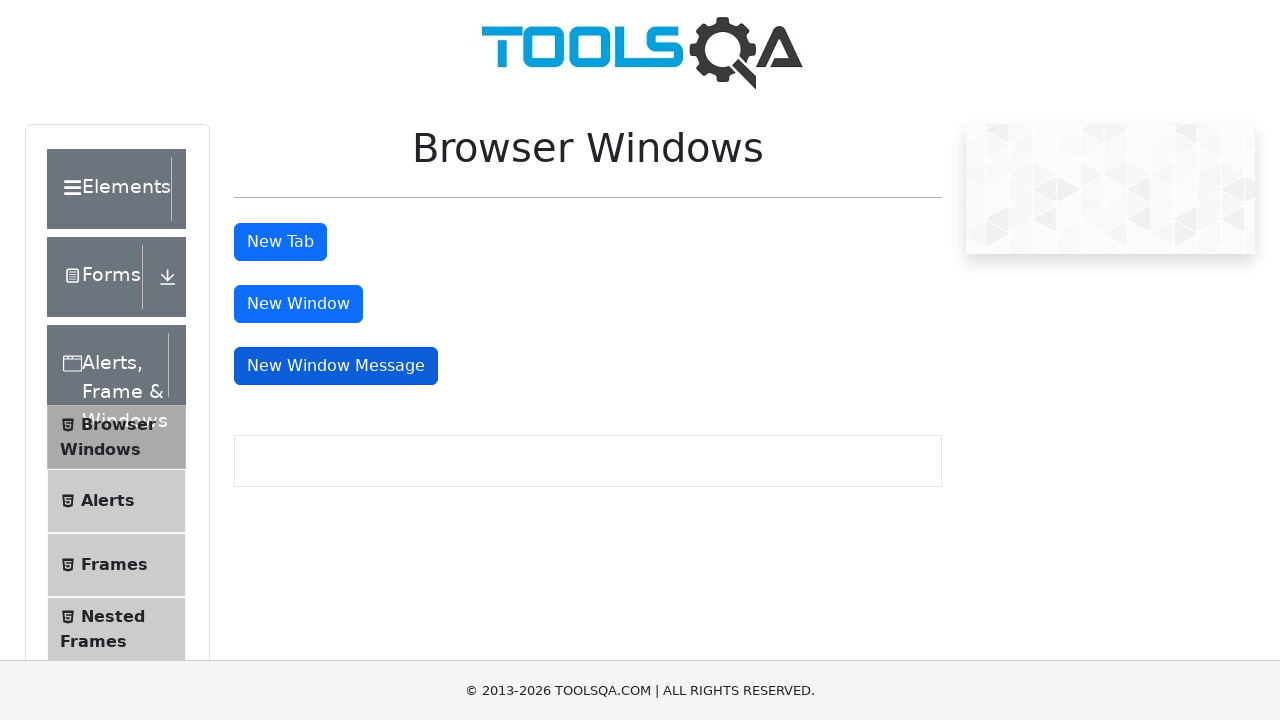

Brought window/tab to front
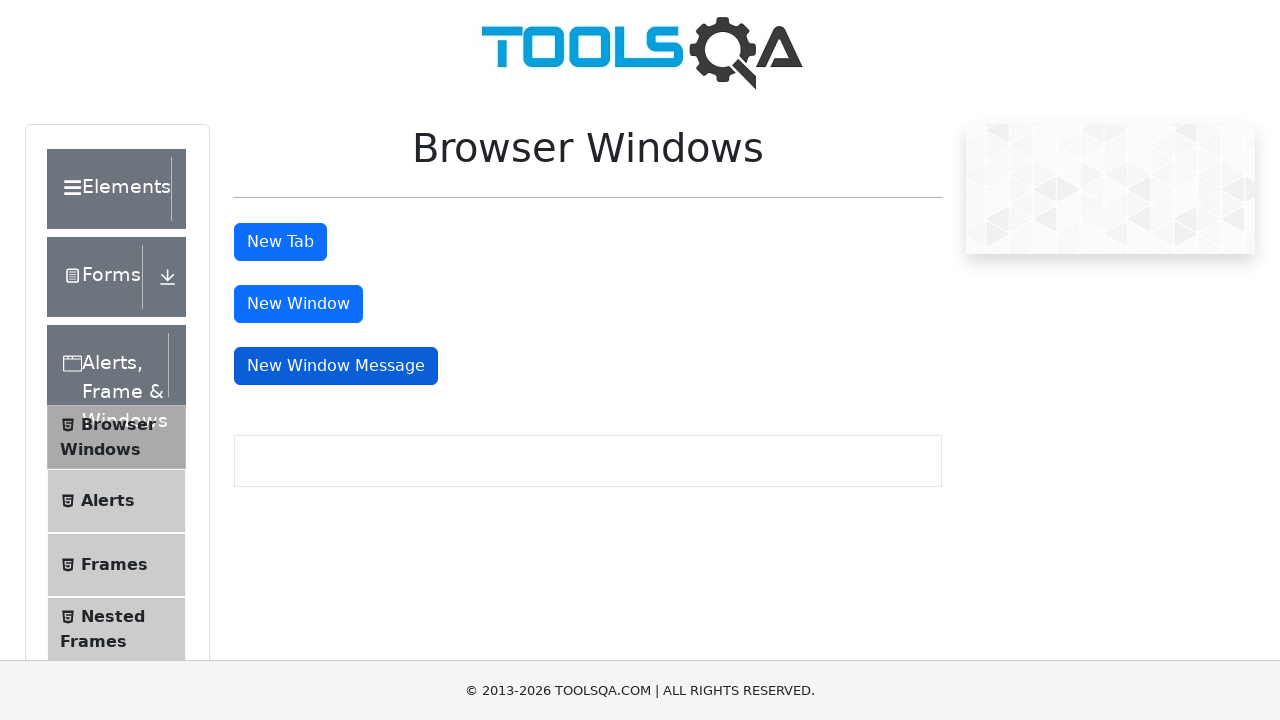

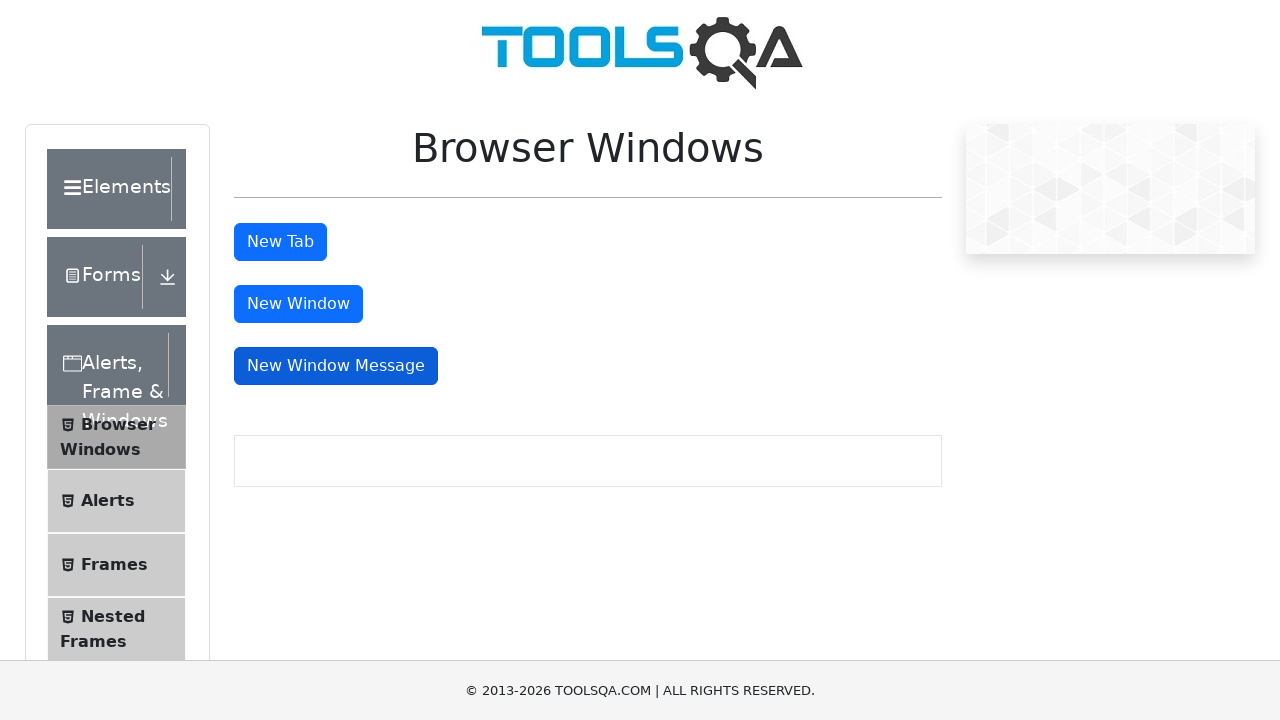